Tests a streamlined approach to typing into an open shadow DOM input field using chained shadow root access.

Starting URL: https://letcode.in/shadow

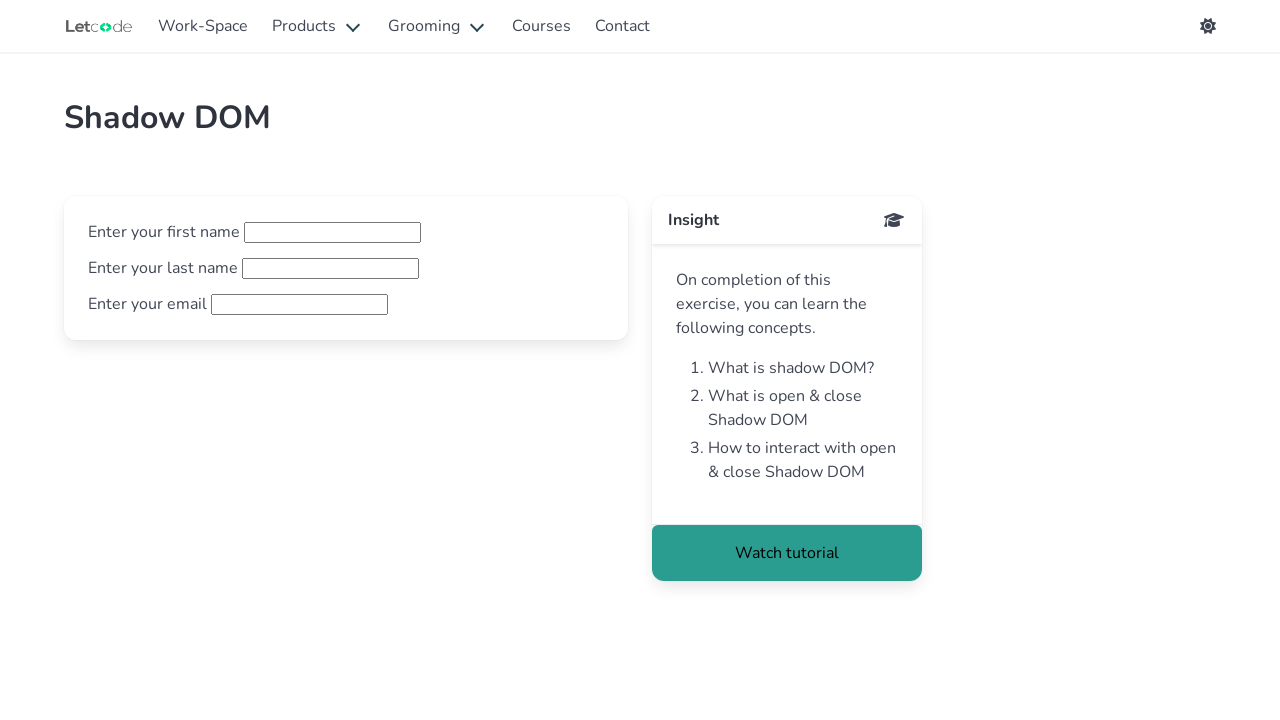

Waited for shadow host element #open-shadow to load
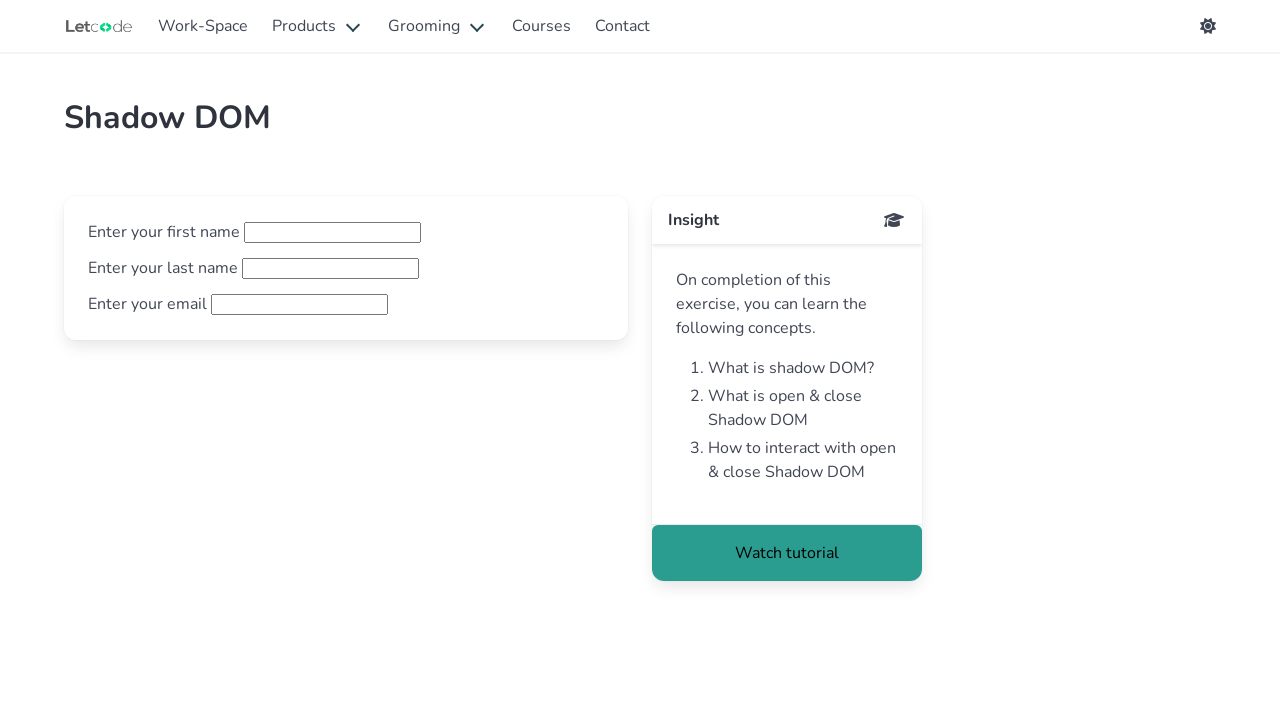

Set value 'max' in shadow DOM input field #fname using JavaScript
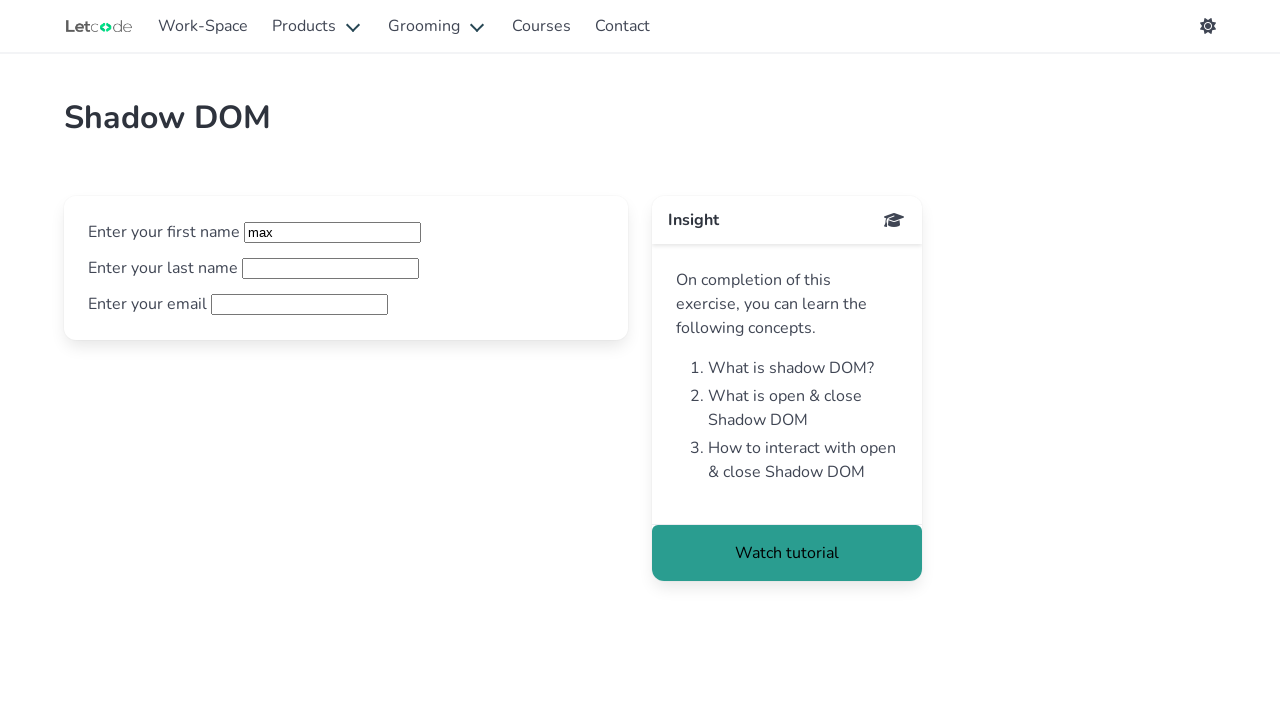

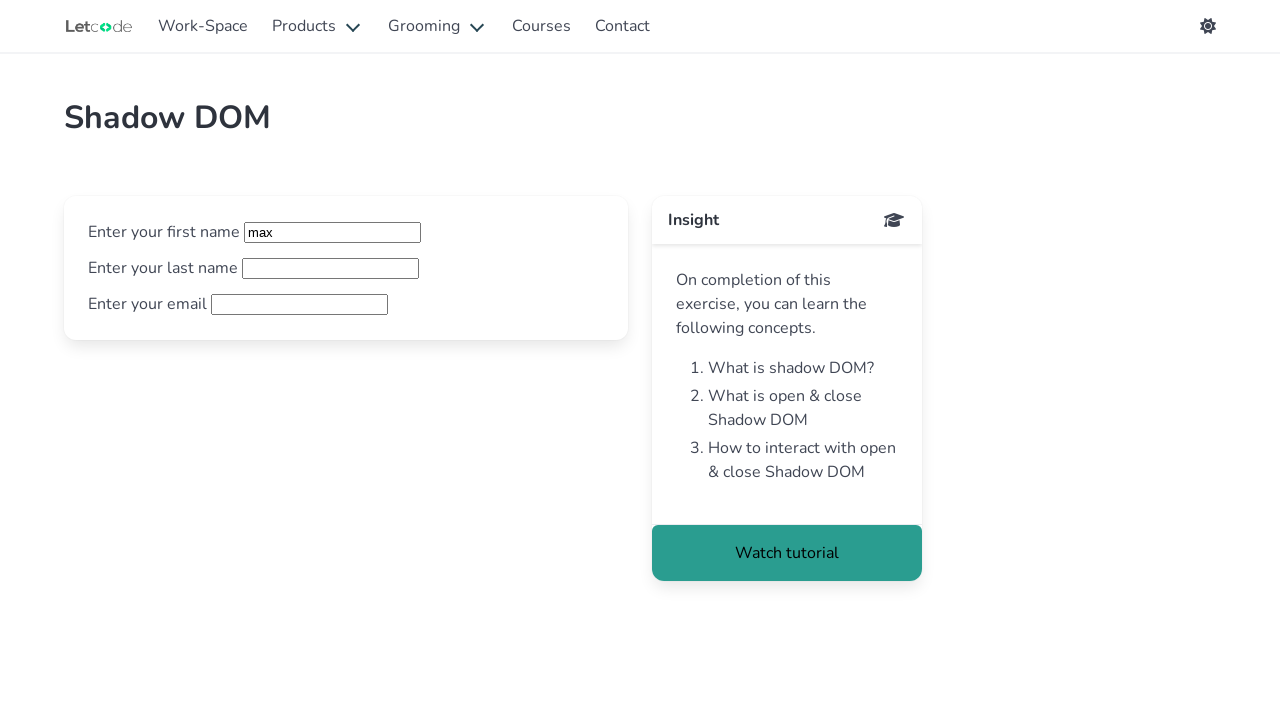